Tests a web form by filling a text input field and submitting the form to verify the submission message

Starting URL: https://www.selenium.dev/selenium/web/web-form.html

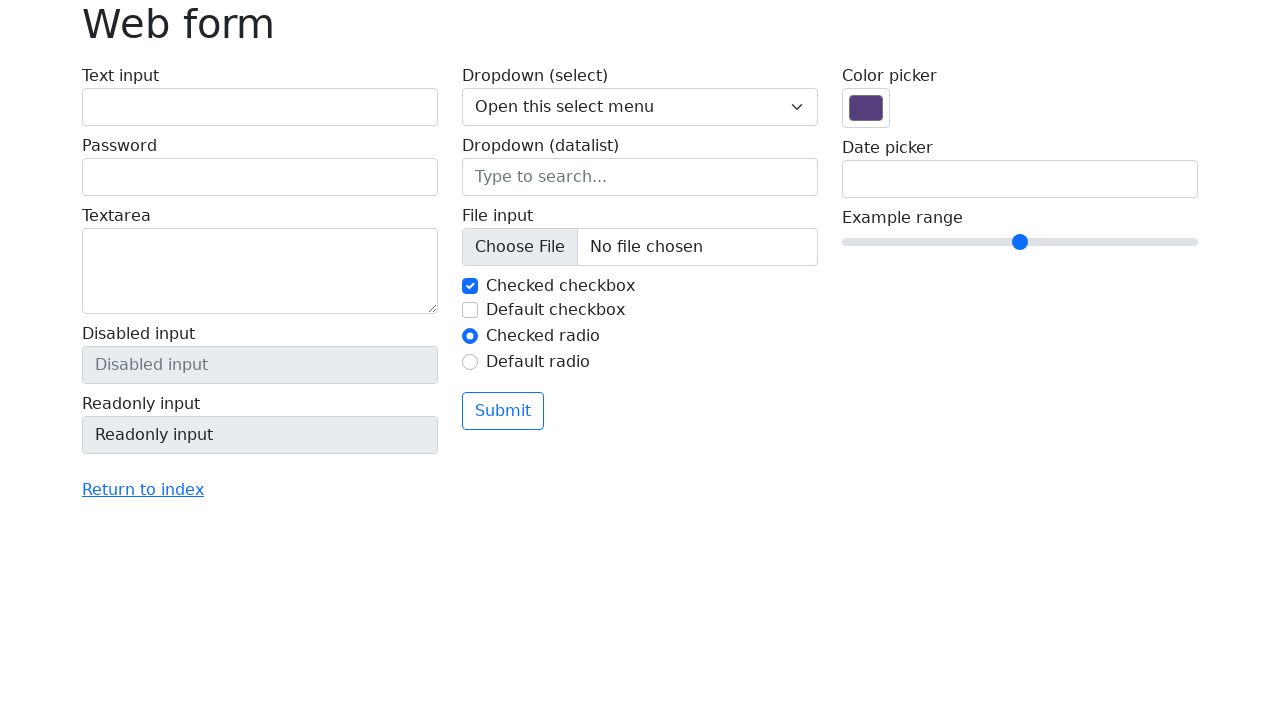

Filled text input field with 'Selenium' on input[name='my-text']
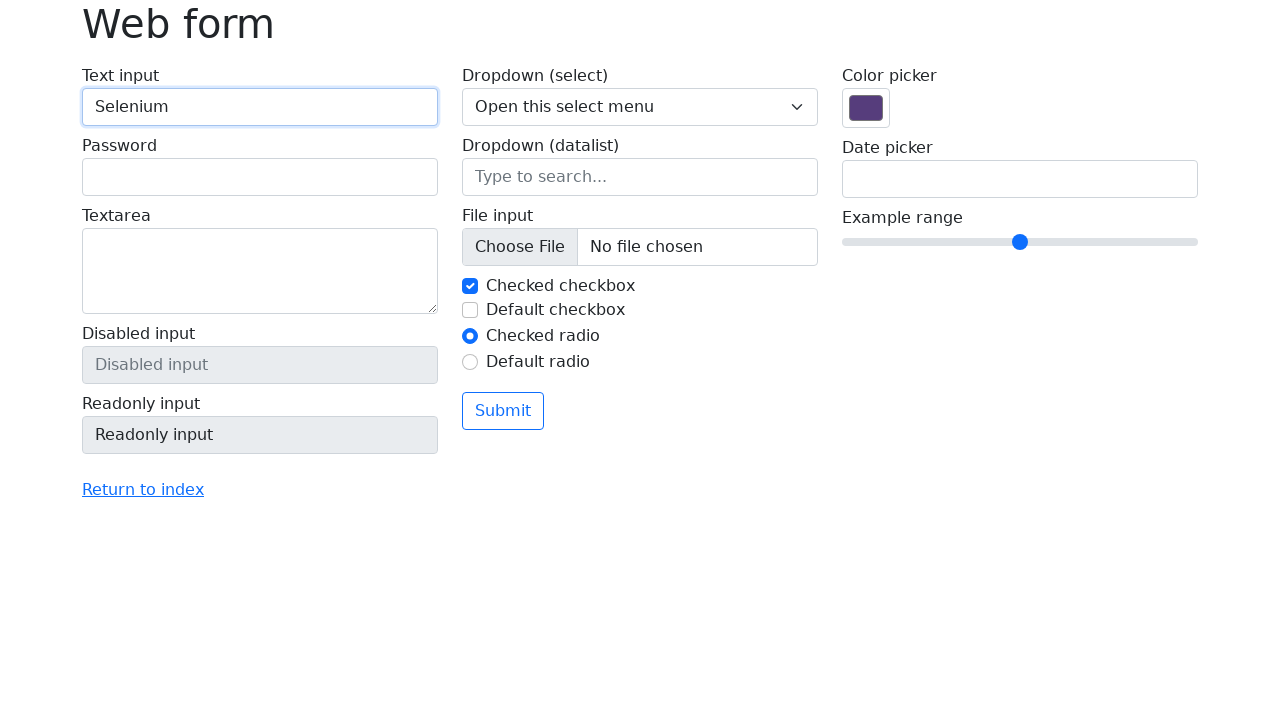

Clicked submit button at (503, 411) on button
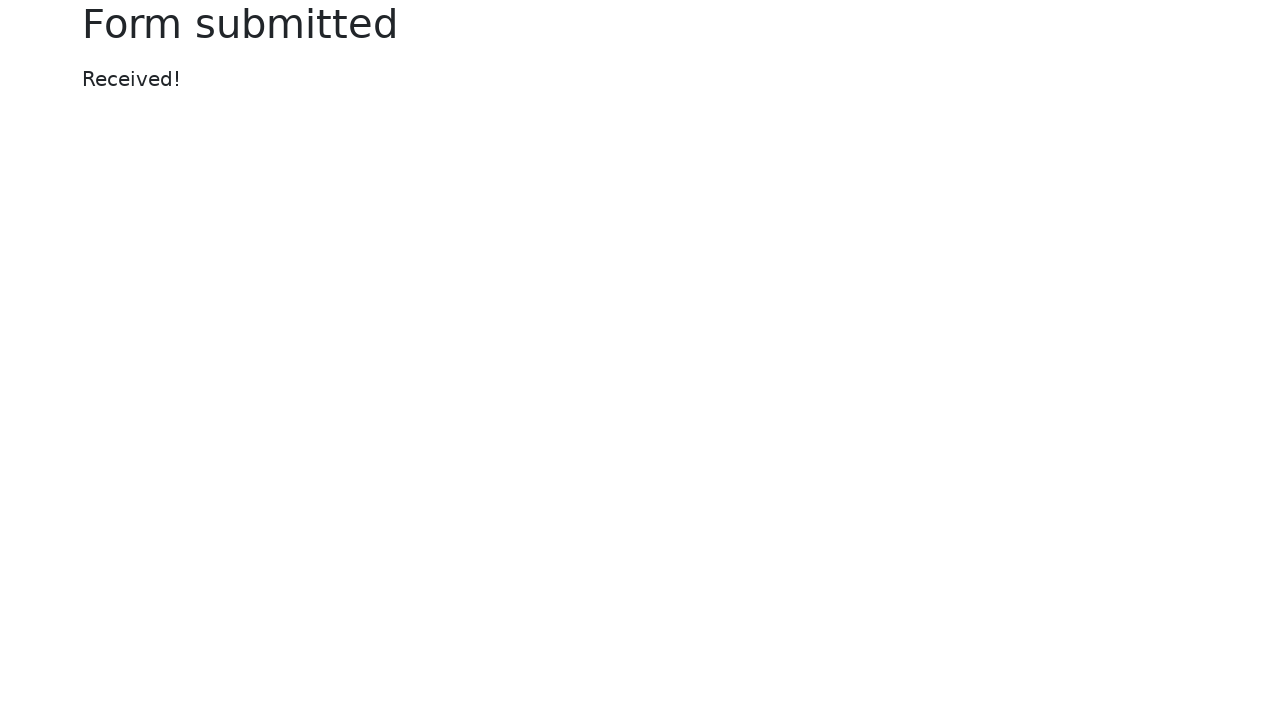

Form submission message appeared
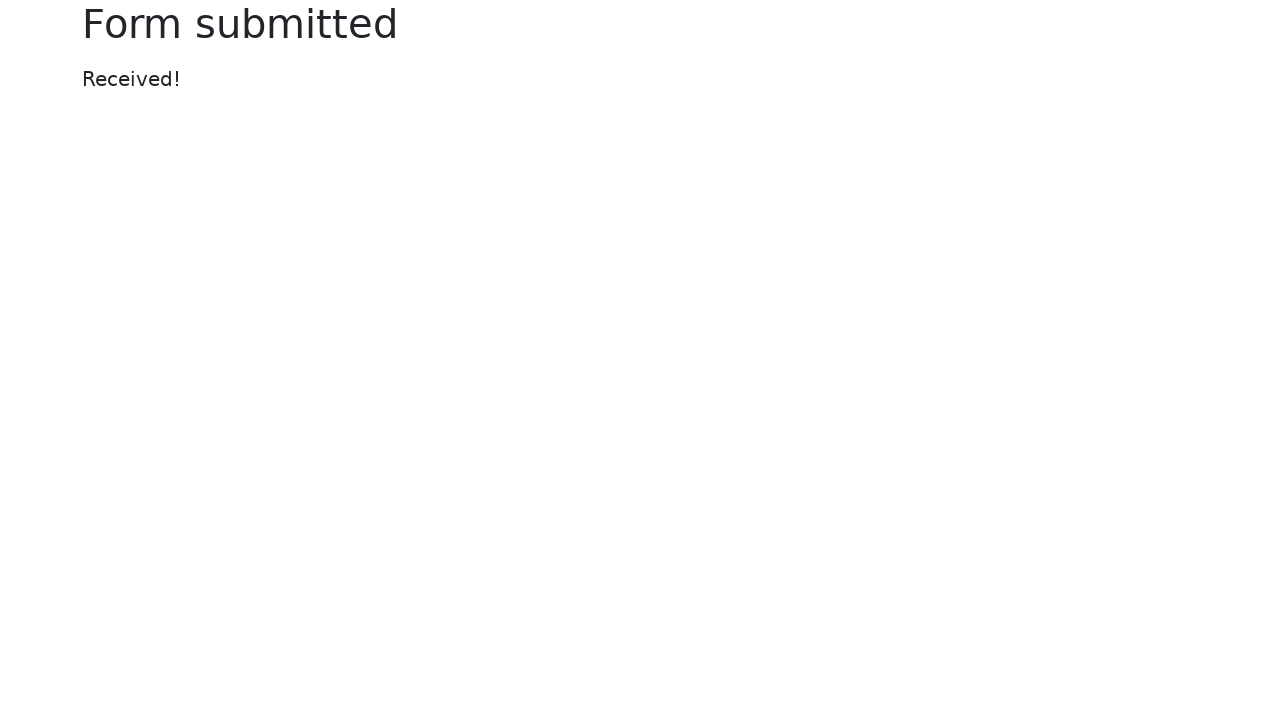

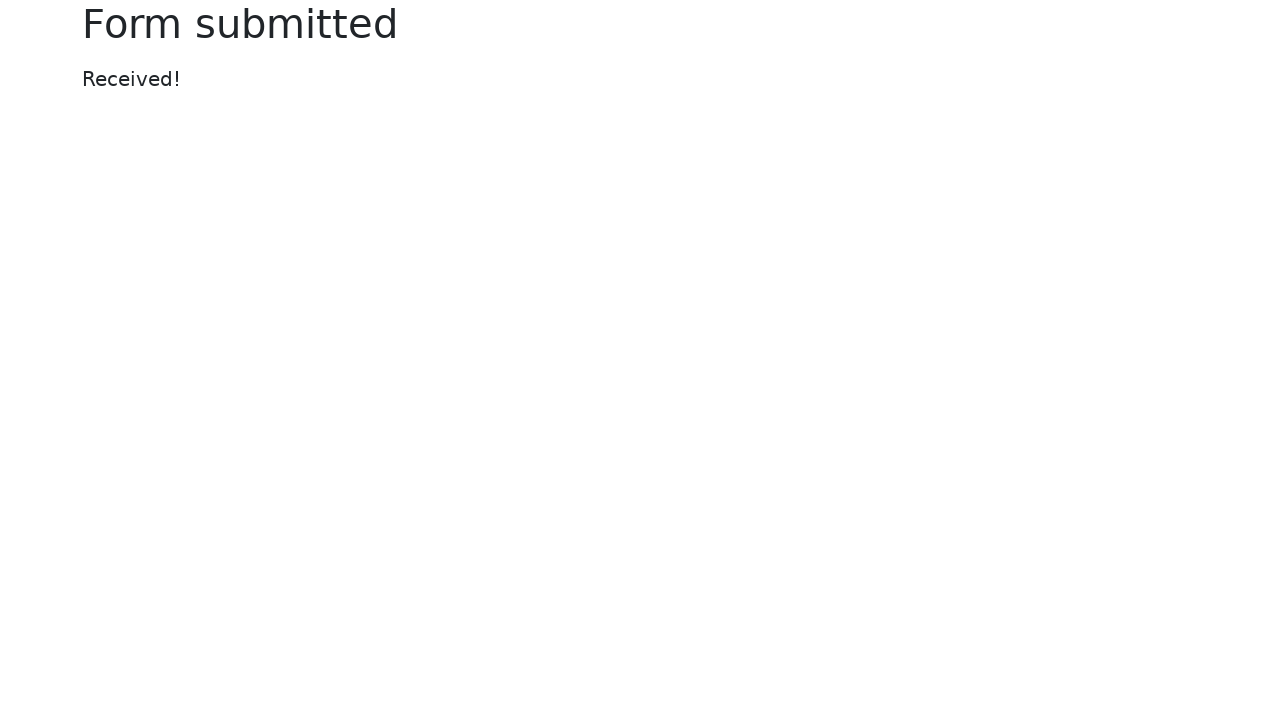